Tests shopping cart functionality by adding a product to cart and navigating to checkout on an OpenCart demo site

Starting URL: https://opencart-prf.exense.ch/

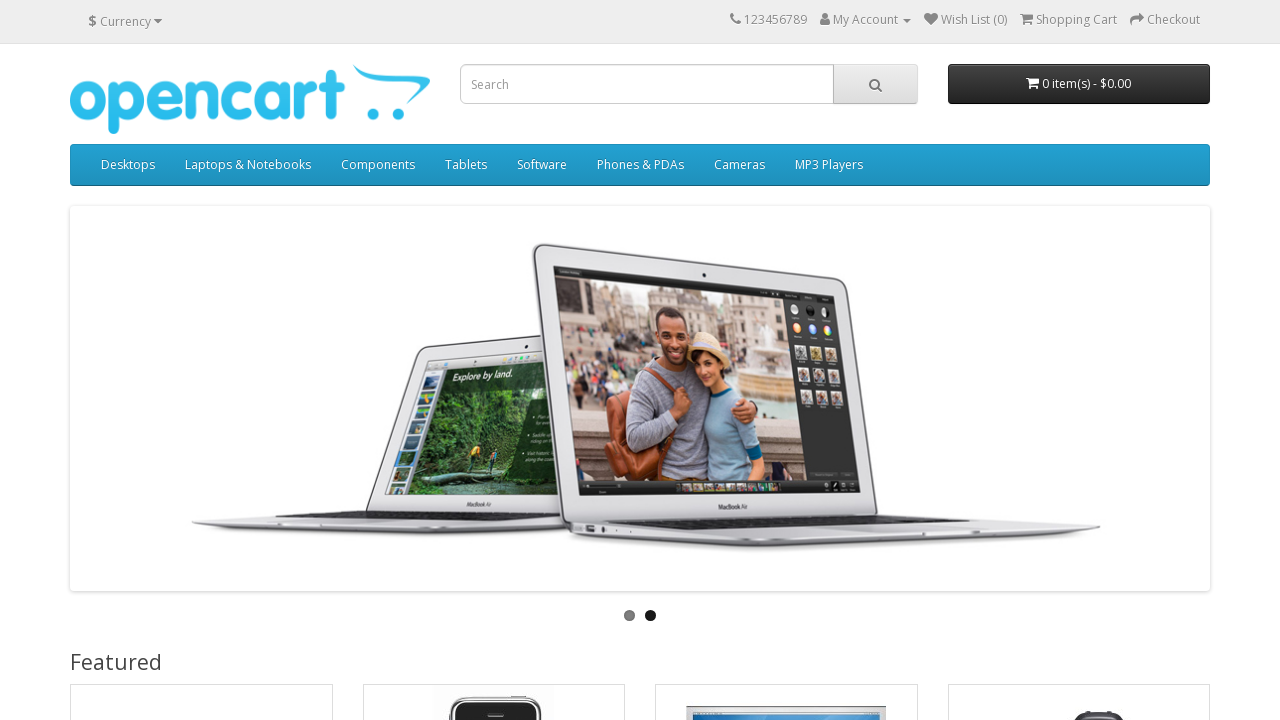

Waited for page to load (networkidle)
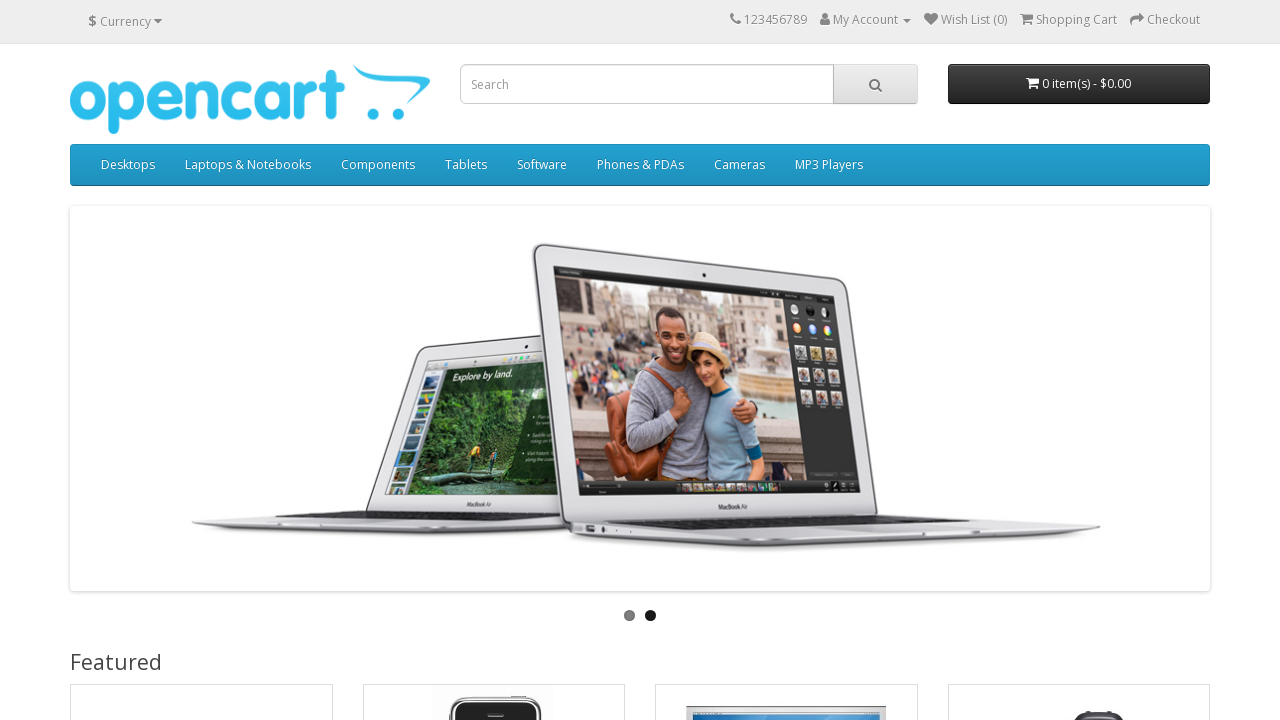

Clicked 'Add to Cart' button for a product at (450, 361) on xpath=//*[@id='content']/div[2]/div[2]/div/div[3]/button[1]/span
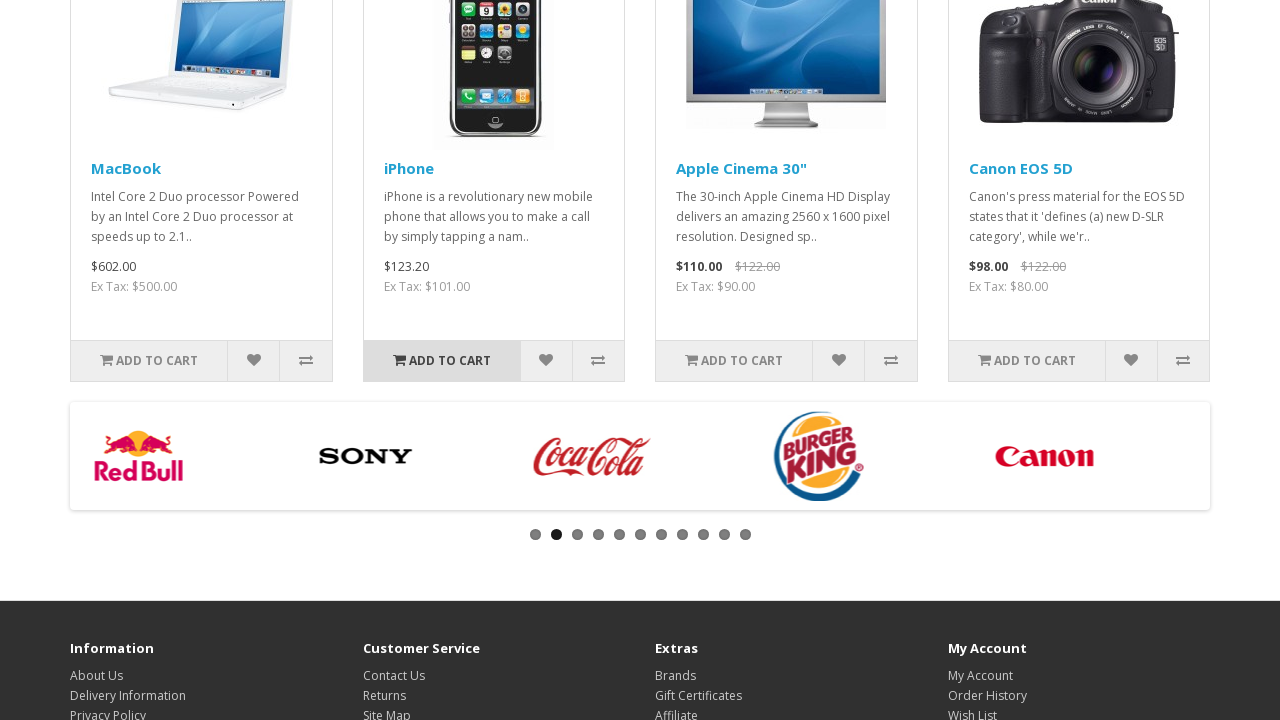

Waited 1 second for cart to update
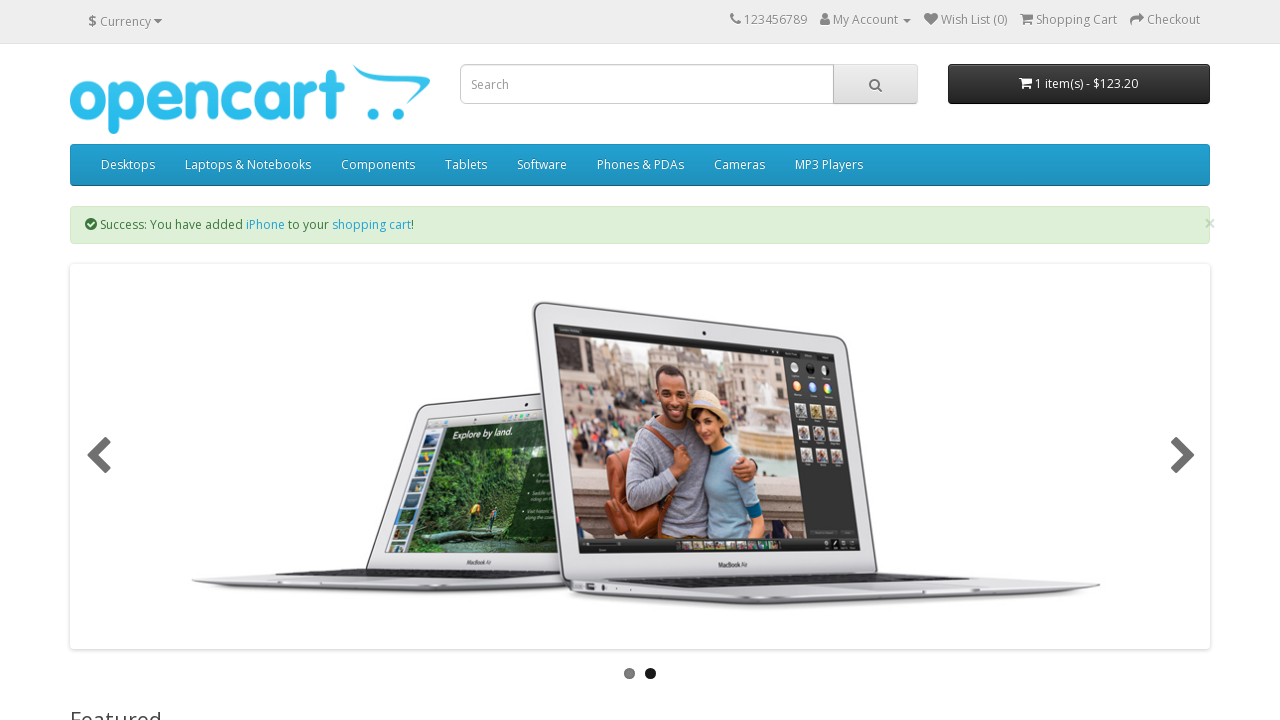

Clicked on cart total to open cart dropdown at (1026, 83) on #cart-total
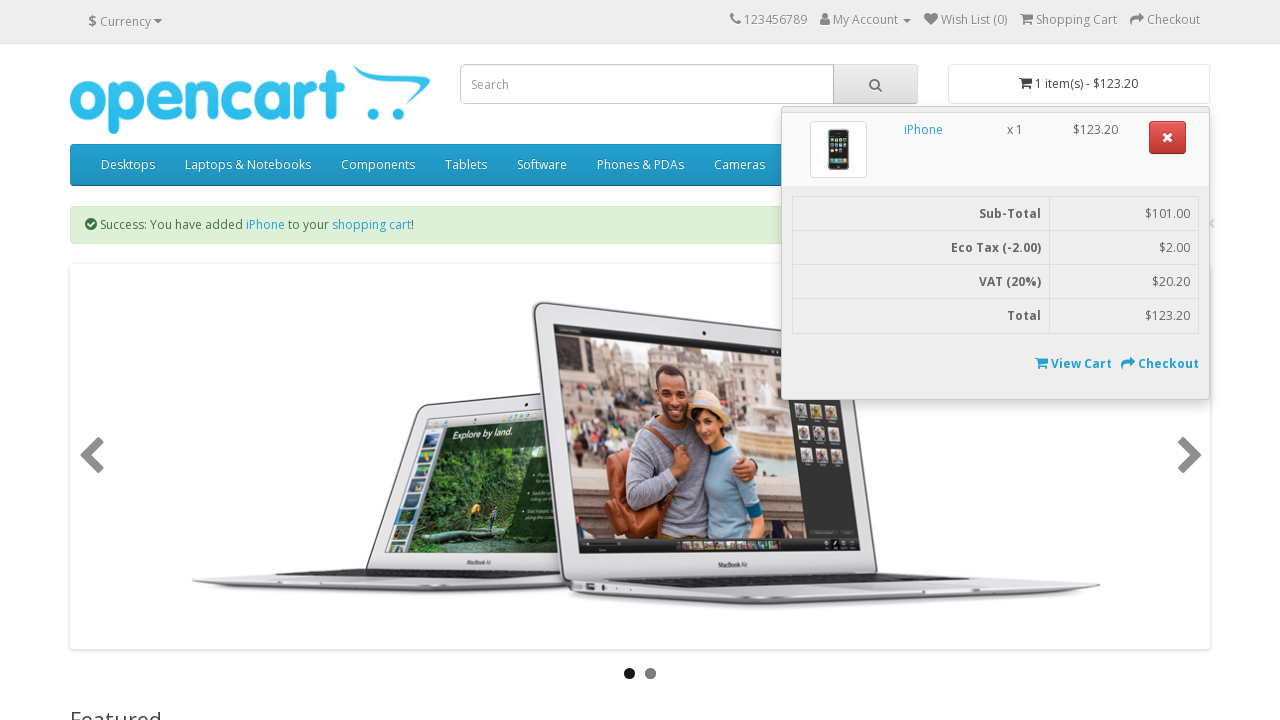

Cart dropdown appeared
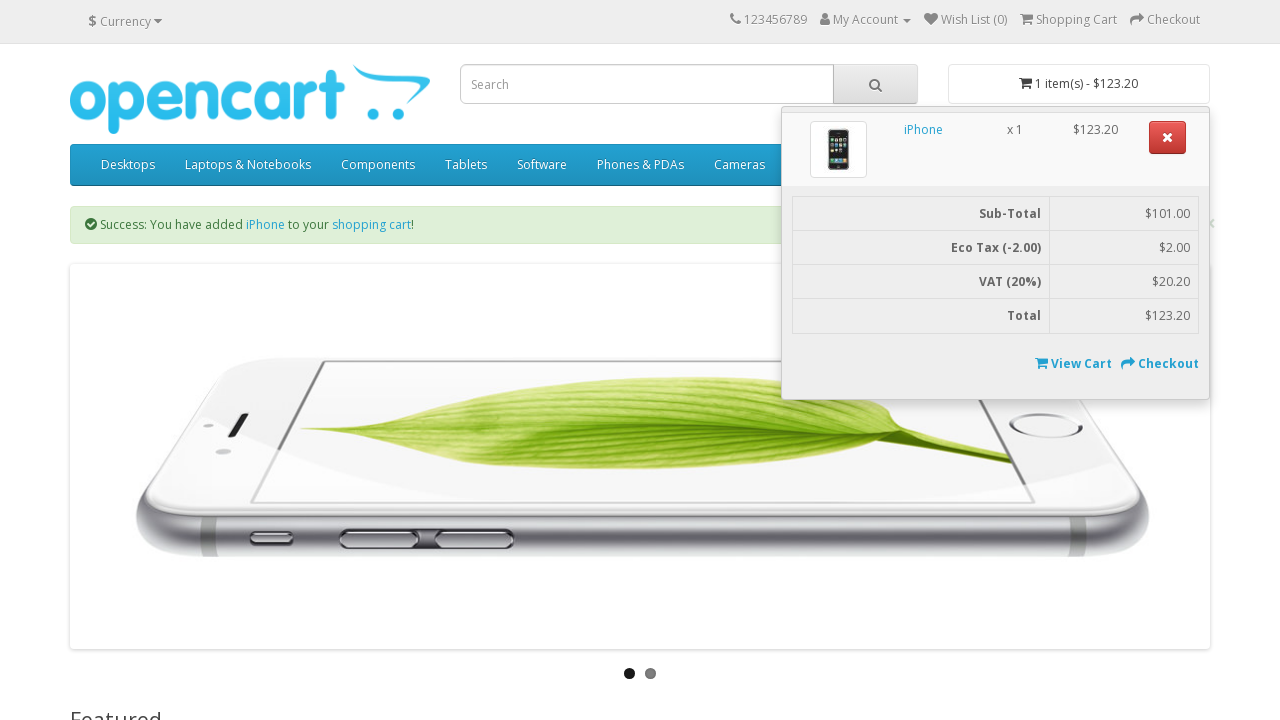

Clicked checkout link in the cart dropdown at (1128, 363) on xpath=//*[@id='cart']/ul/li[2]/div/p/a[2]/strong
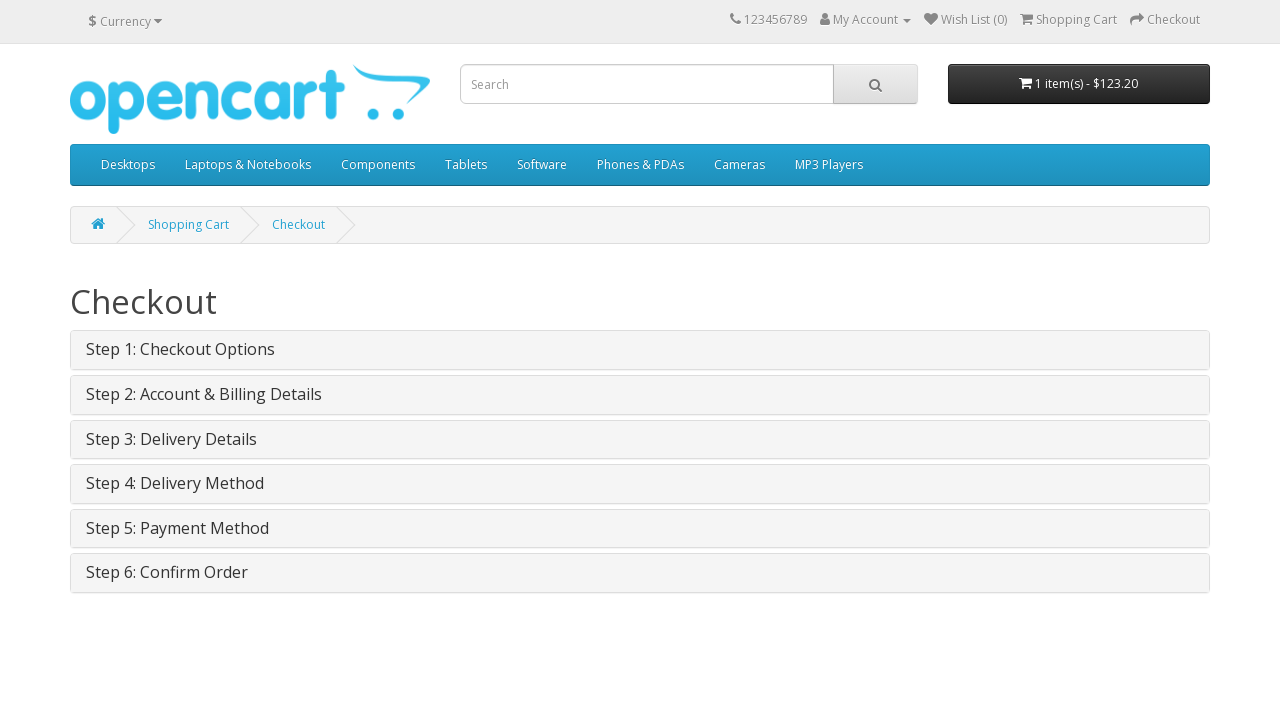

Checkout page loaded (networkidle)
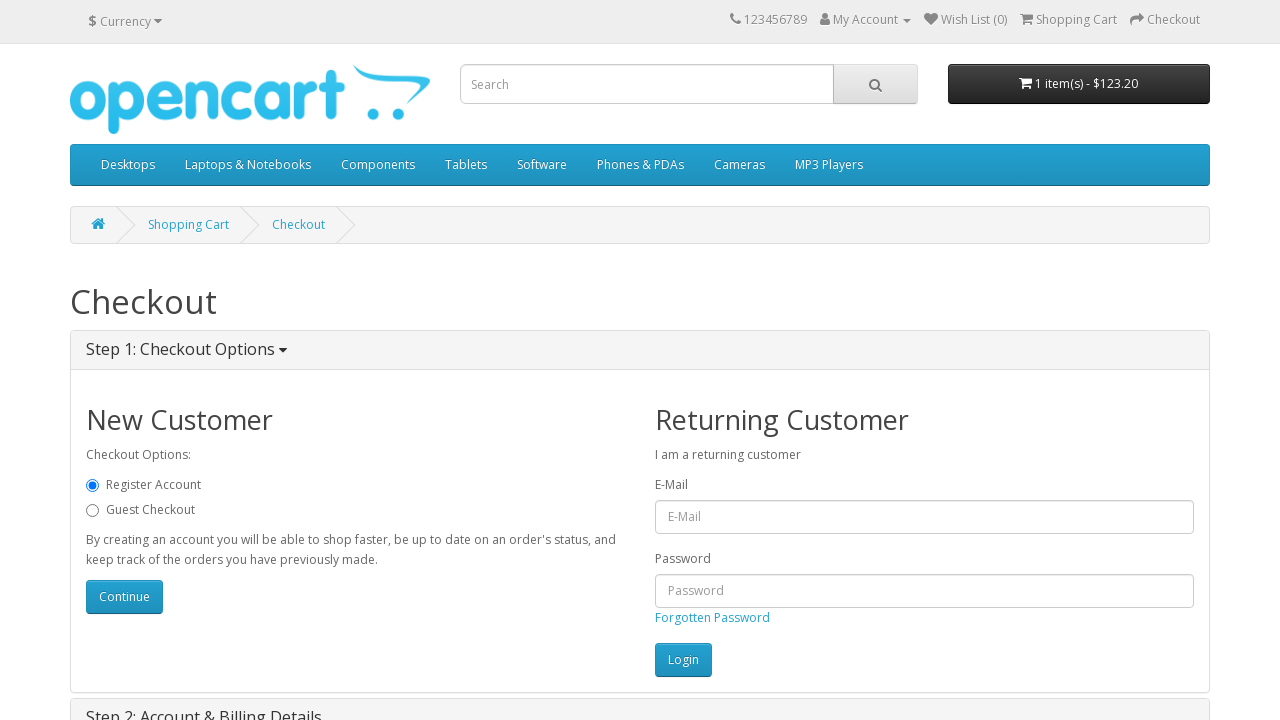

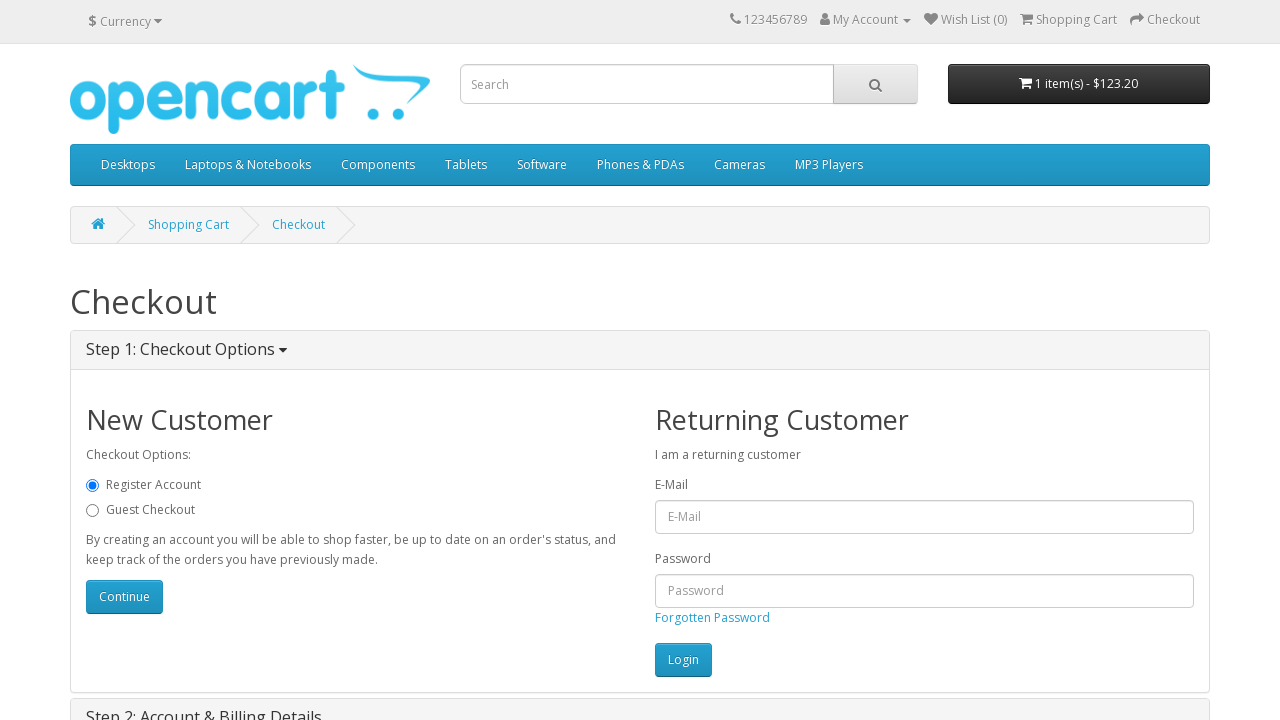